Tests checkbox functionality by clicking on checkboxes and verifying the result message

Starting URL: https://kristinek.github.io/site/examples/actions

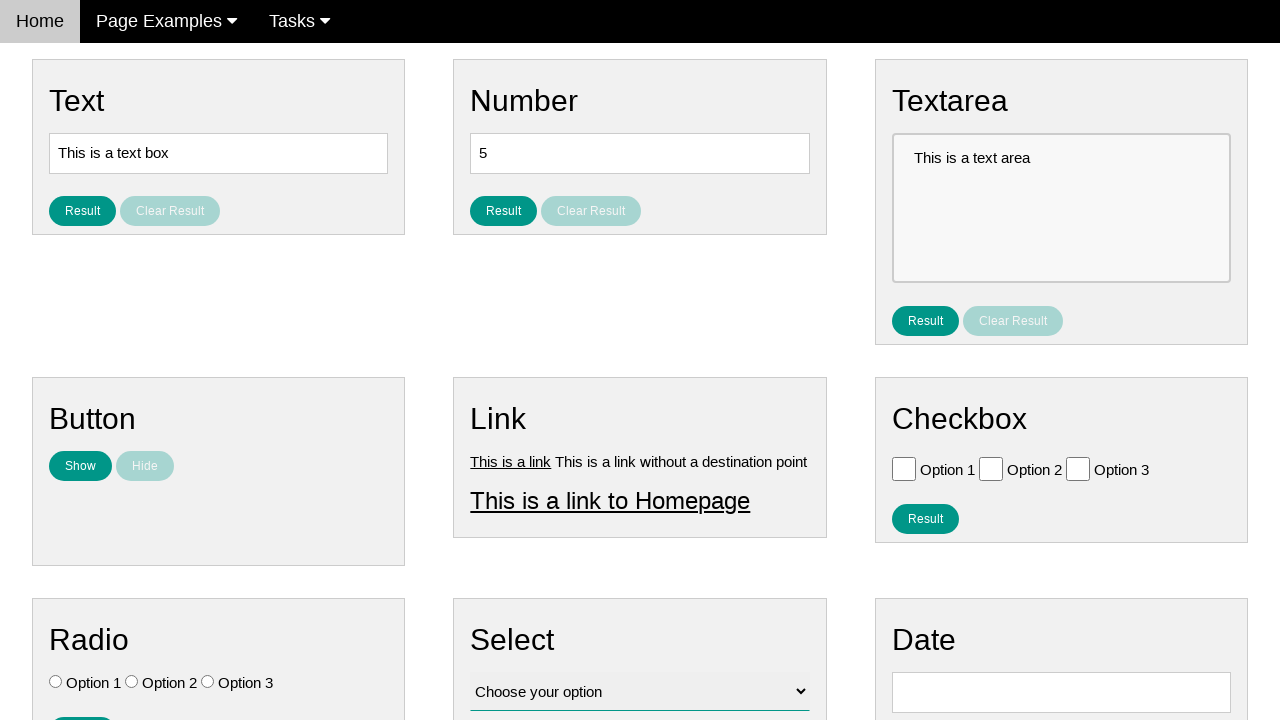

Clicked checkbox with value 'Option 1' at (904, 468) on xpath=//input[@type='checkbox'][@value='Option 1']
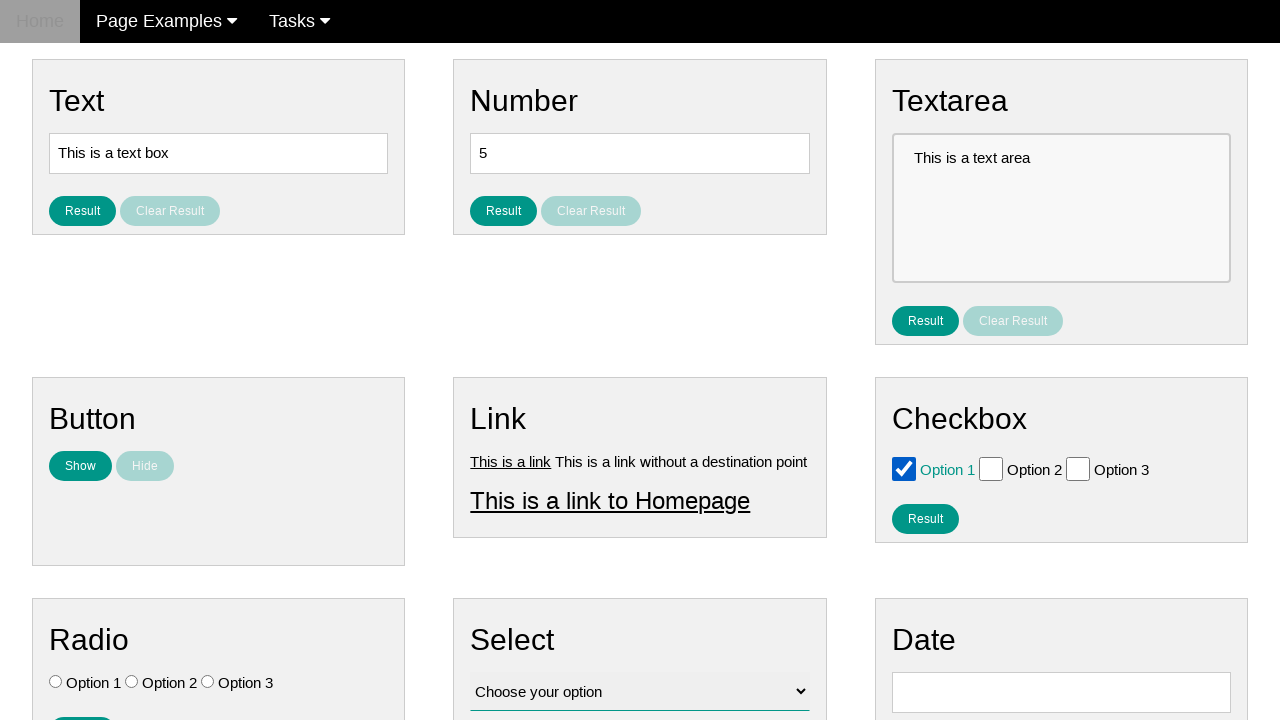

Clicked checkbox with value 'Option 2' at (991, 468) on xpath=//input[@type='checkbox'][@value='Option 2']
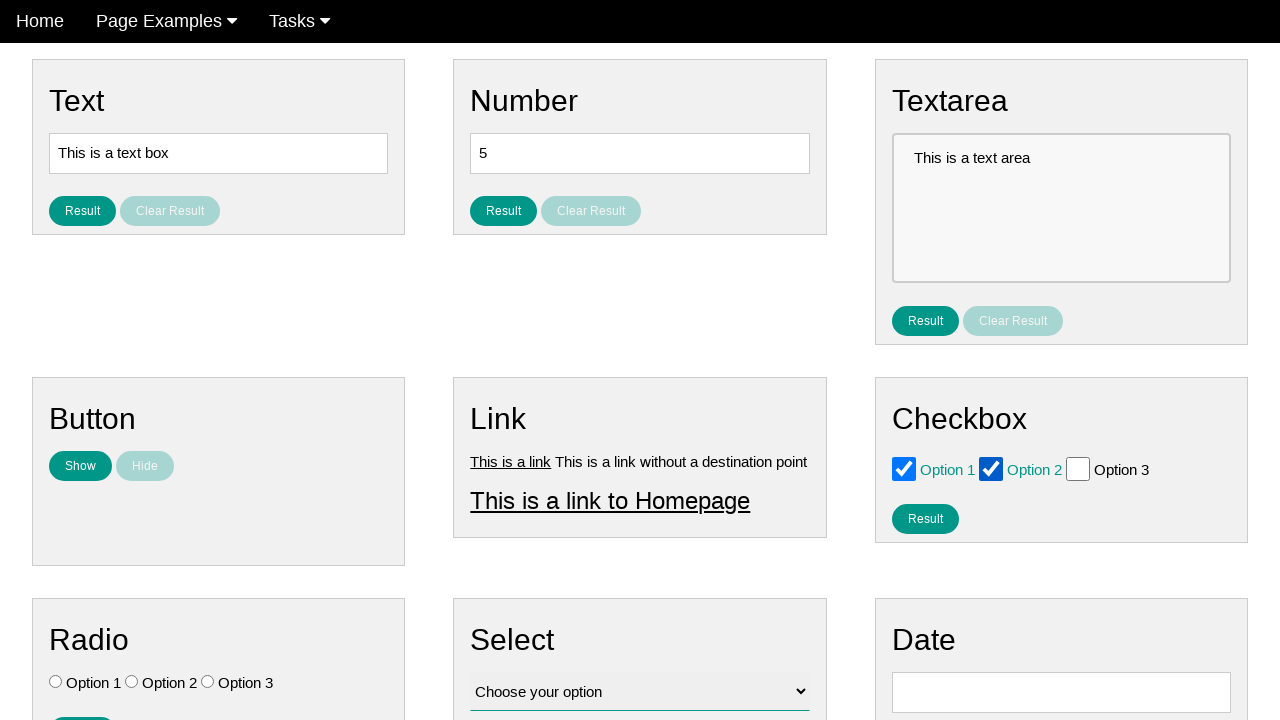

Clicked result checkbox button at (925, 518) on #result_button_checkbox
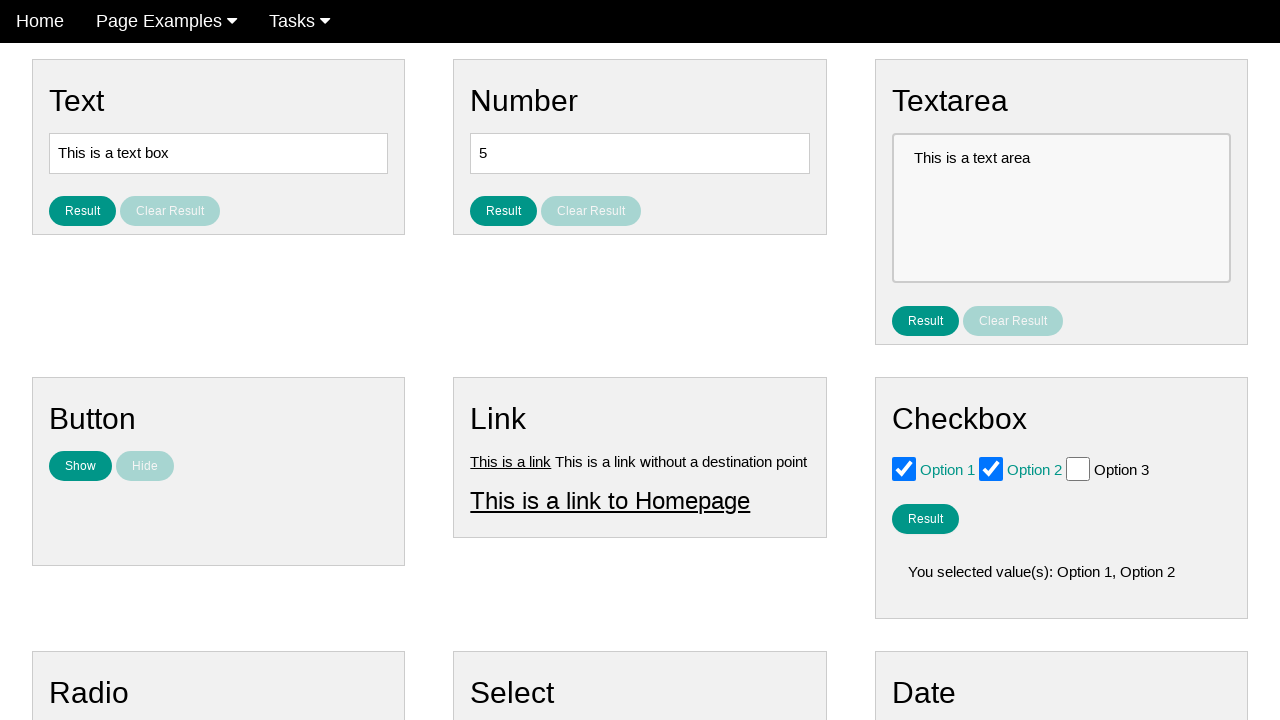

Result message appeared
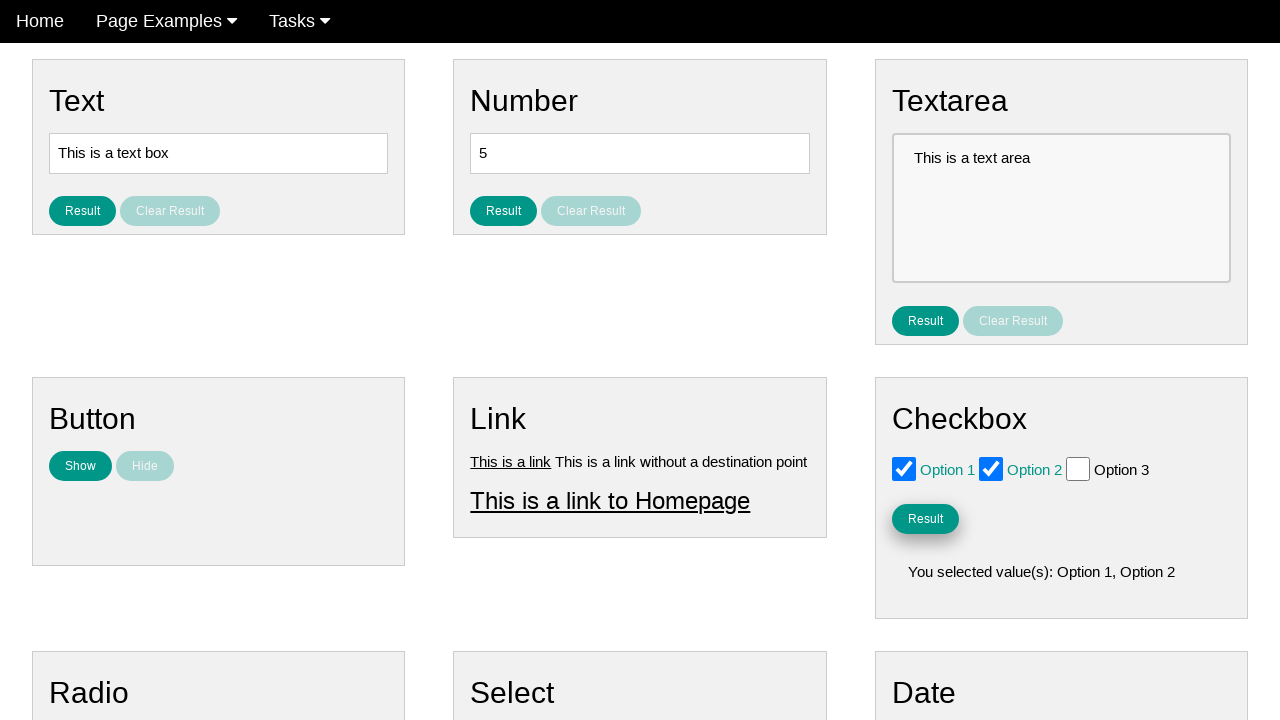

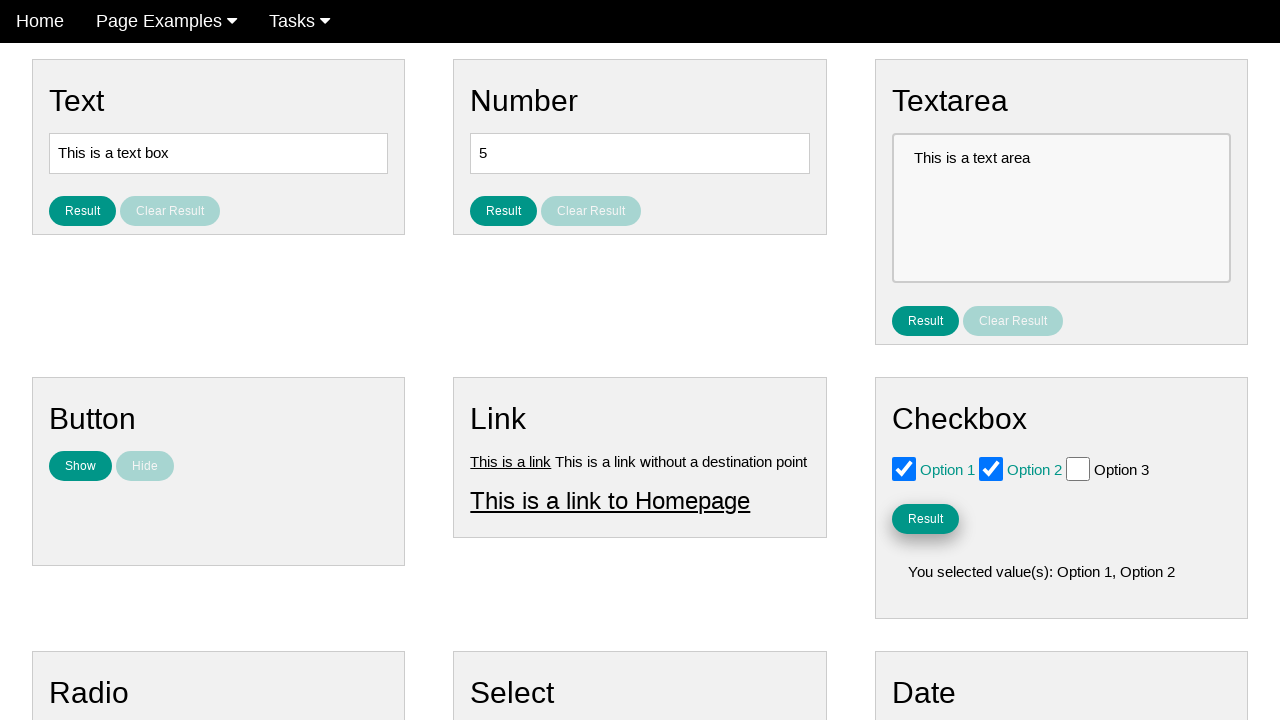